Tests that the text input field is cleared after adding a todo item to the list.

Starting URL: https://demo.playwright.dev/todomvc

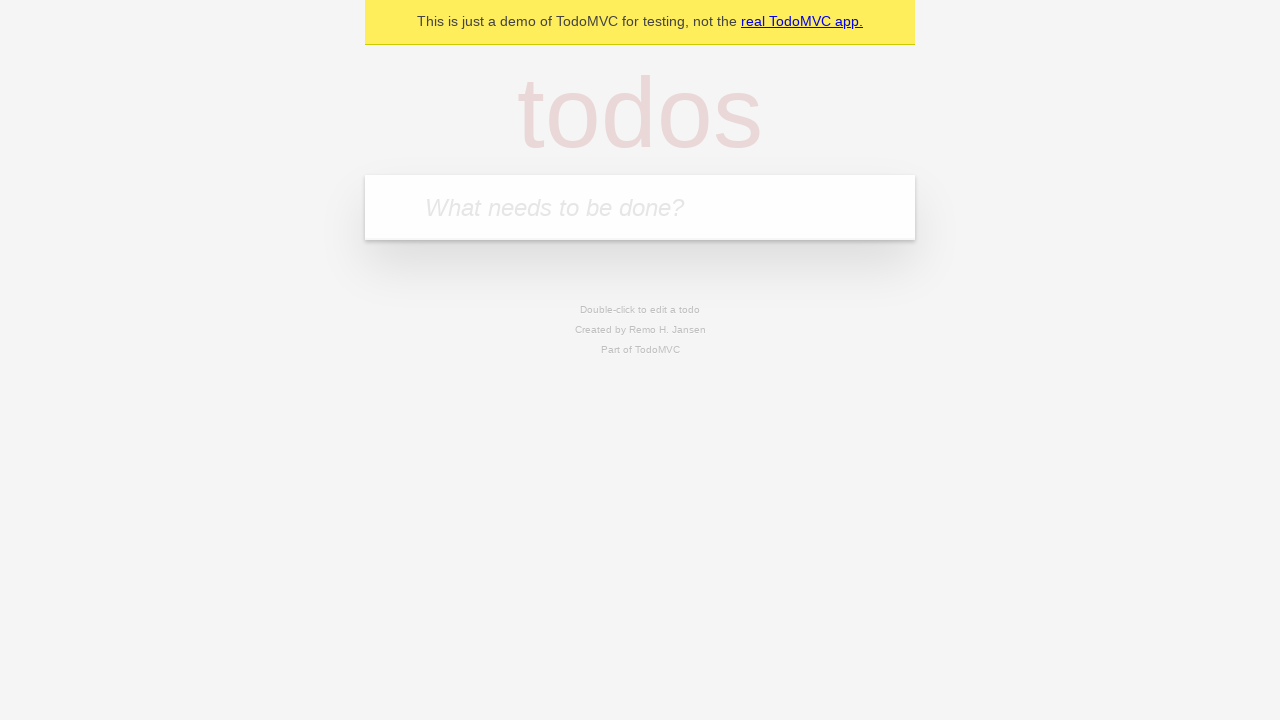

Located the todo input field with placeholder 'What needs to be done?'
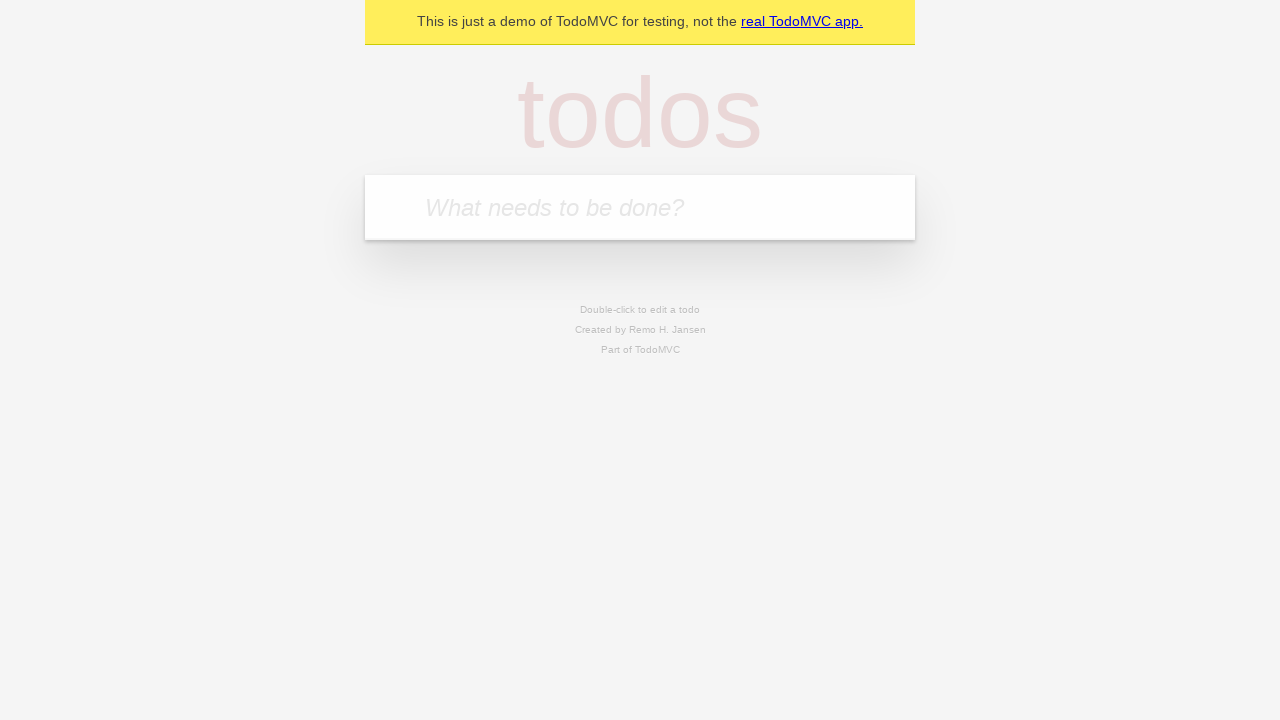

Filled todo input field with 'buy some cheese' on internal:attr=[placeholder="What needs to be done?"i]
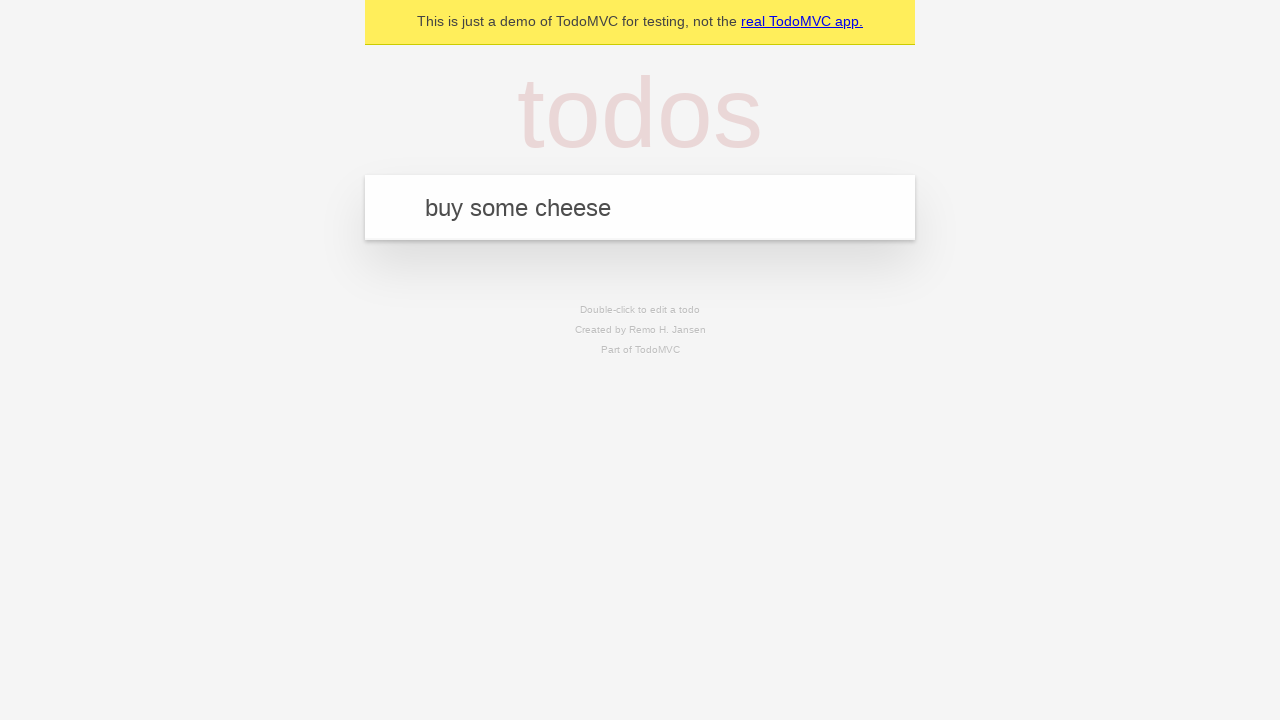

Pressed Enter to add the todo item on internal:attr=[placeholder="What needs to be done?"i]
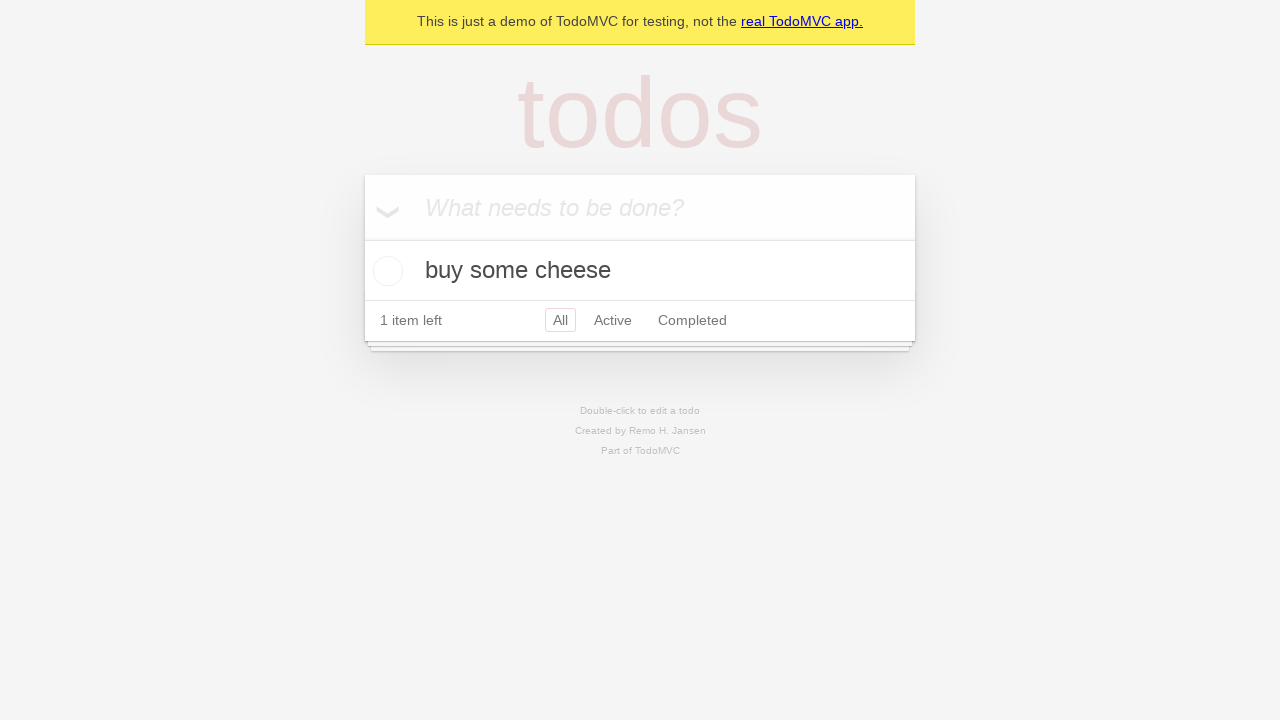

Todo item appeared in the list
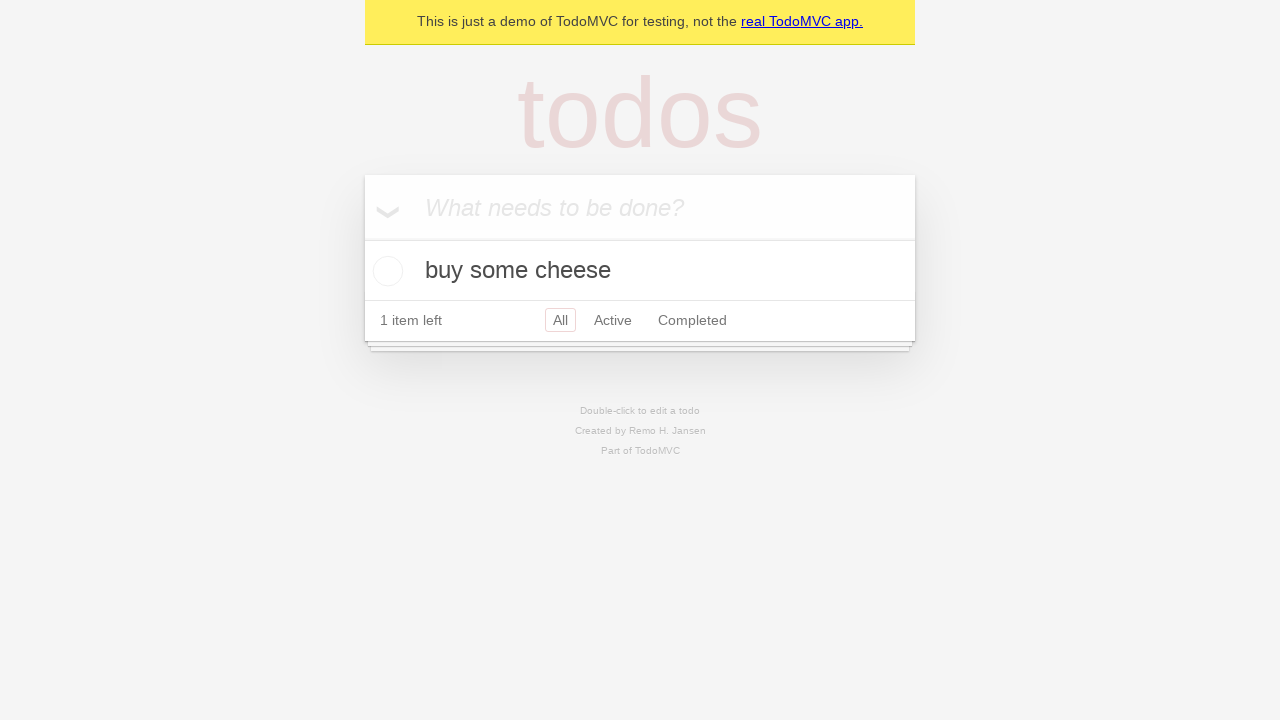

Verified that the text input field was cleared after adding the item
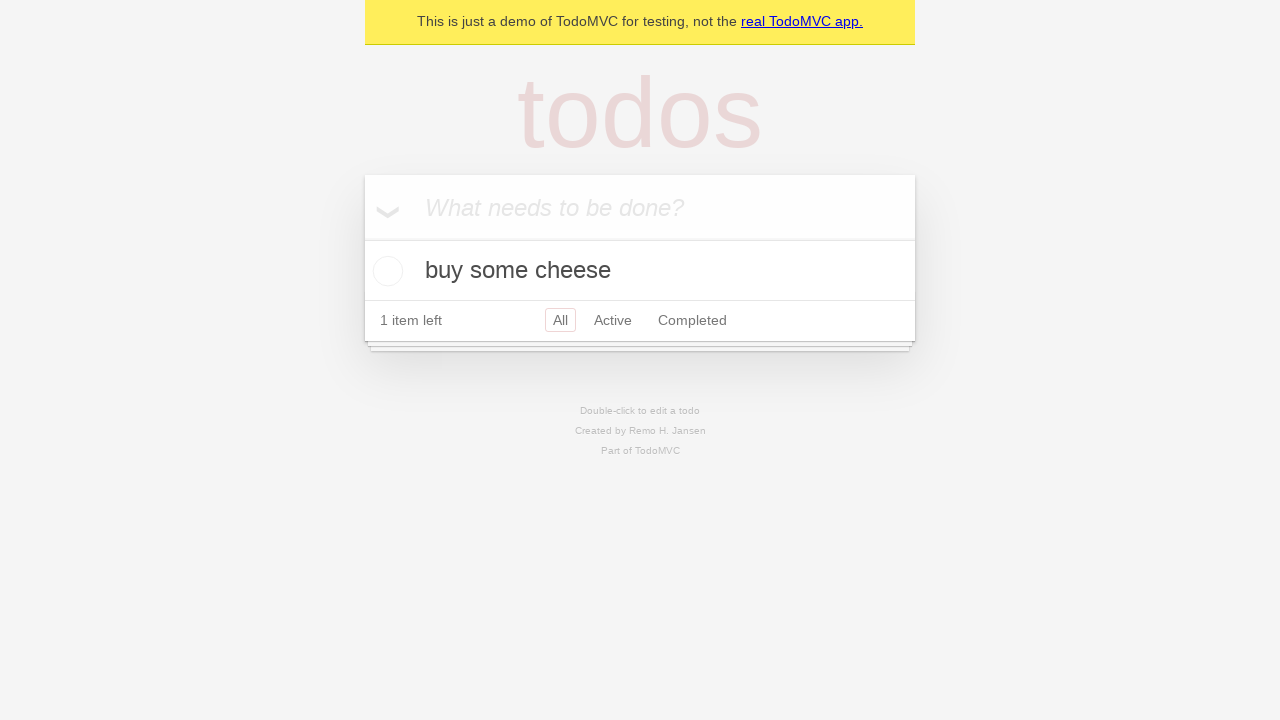

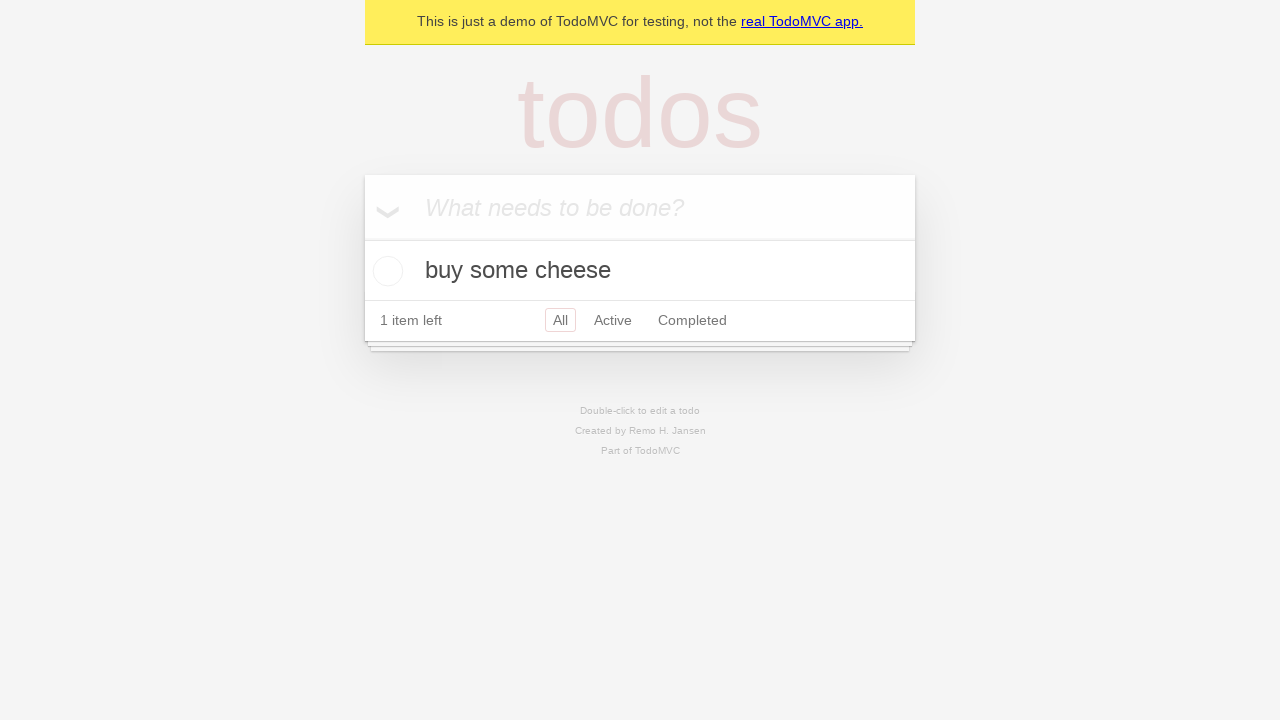